Tests JavaScript prompt alert functionality by clicking a button to trigger a prompt, entering text, accepting the alert, and verifying the result message

Starting URL: https://the-internet.herokuapp.com/javascript_alerts

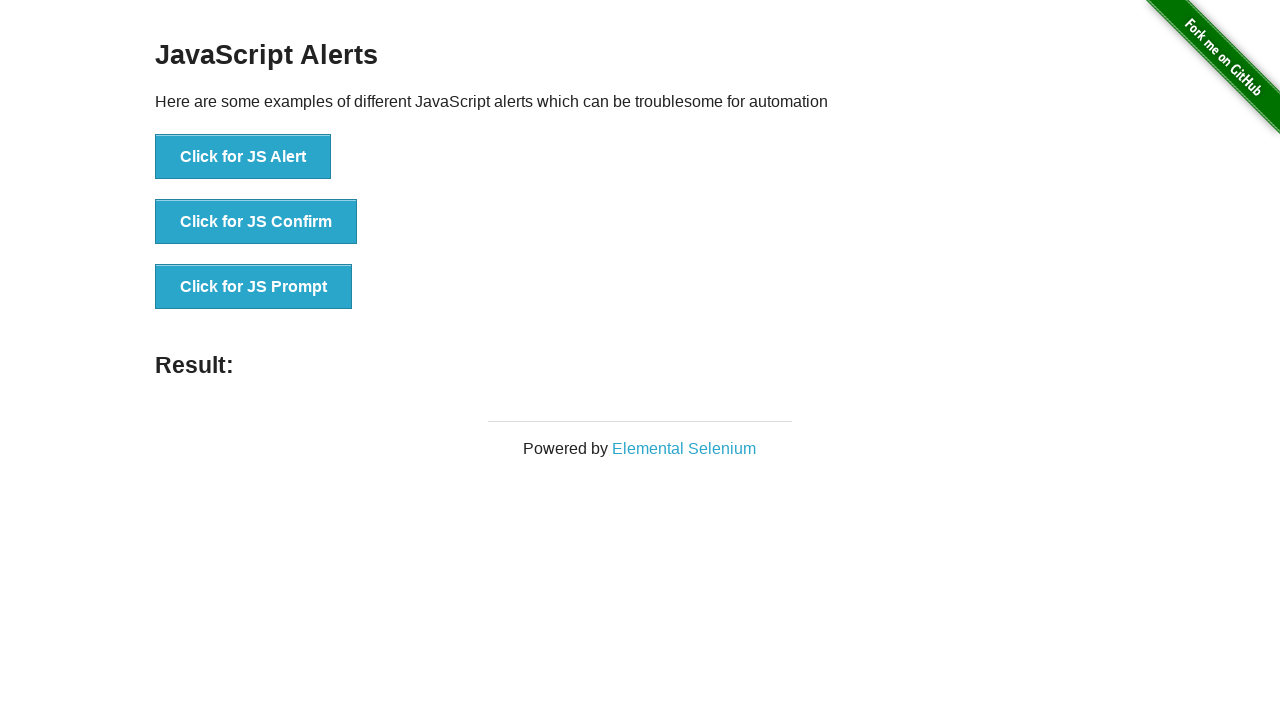

Clicked 'Click for JS Prompt' button to trigger prompt alert at (254, 287) on xpath=//*[text()='Click for JS Prompt']
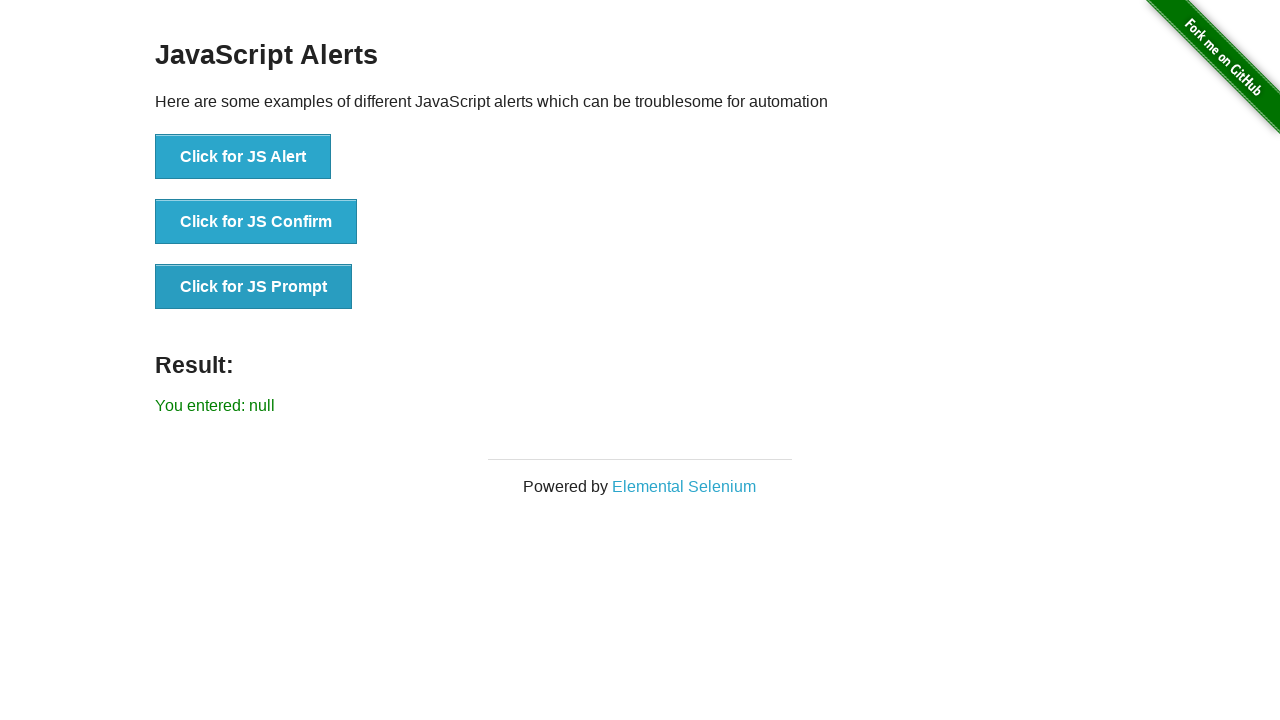

Set up dialog handler to accept prompt with text 'test'
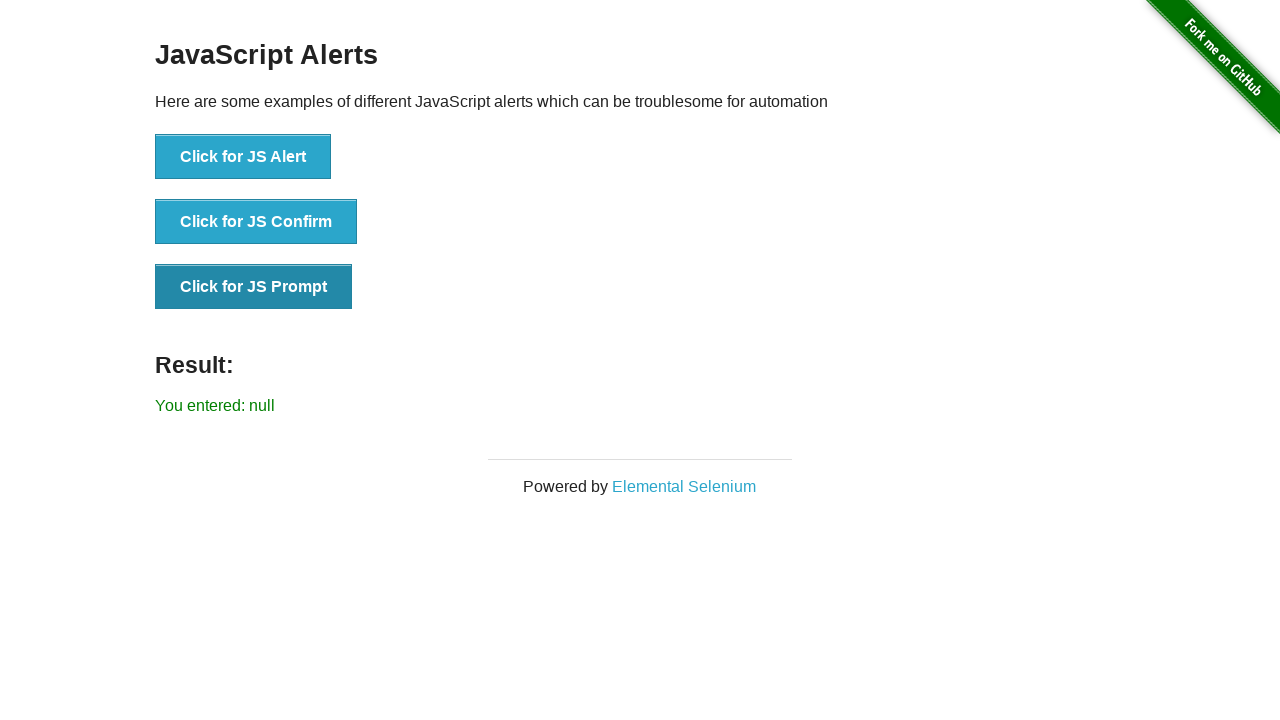

Clicked 'Click for JS Prompt' button again to trigger dialog with handler active at (254, 287) on xpath=//*[text()='Click for JS Prompt']
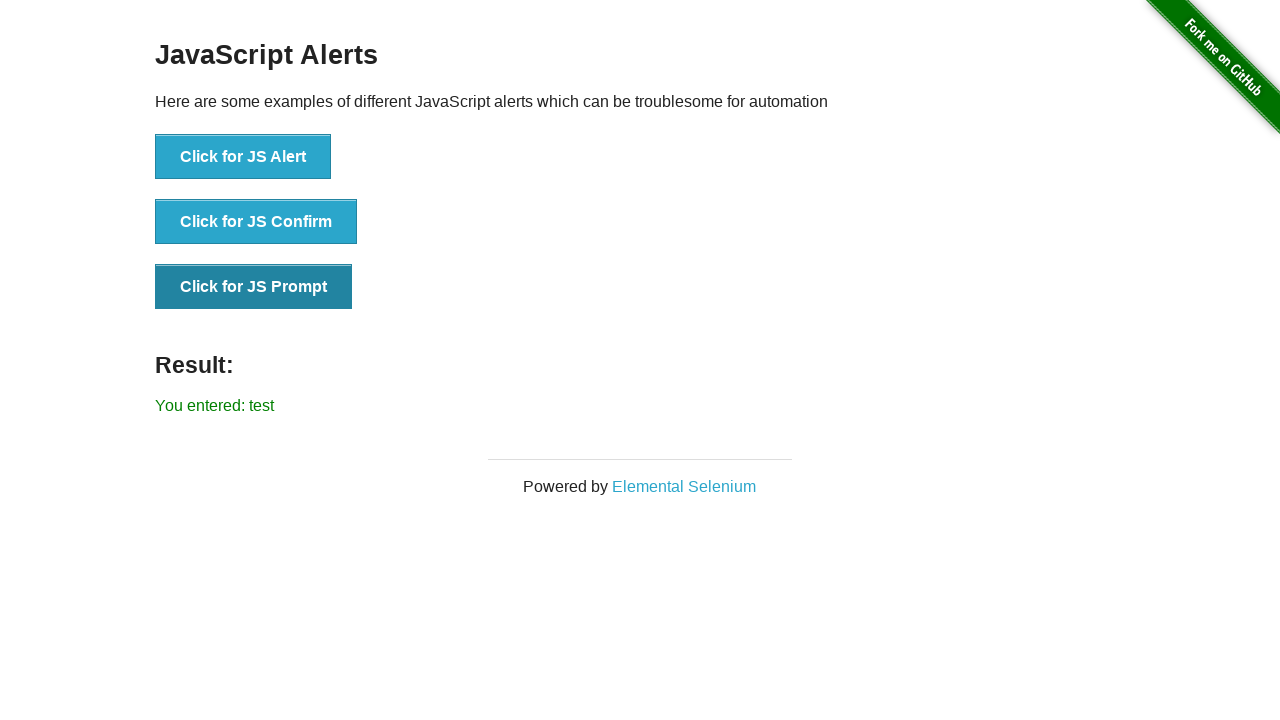

Result element loaded and displayed
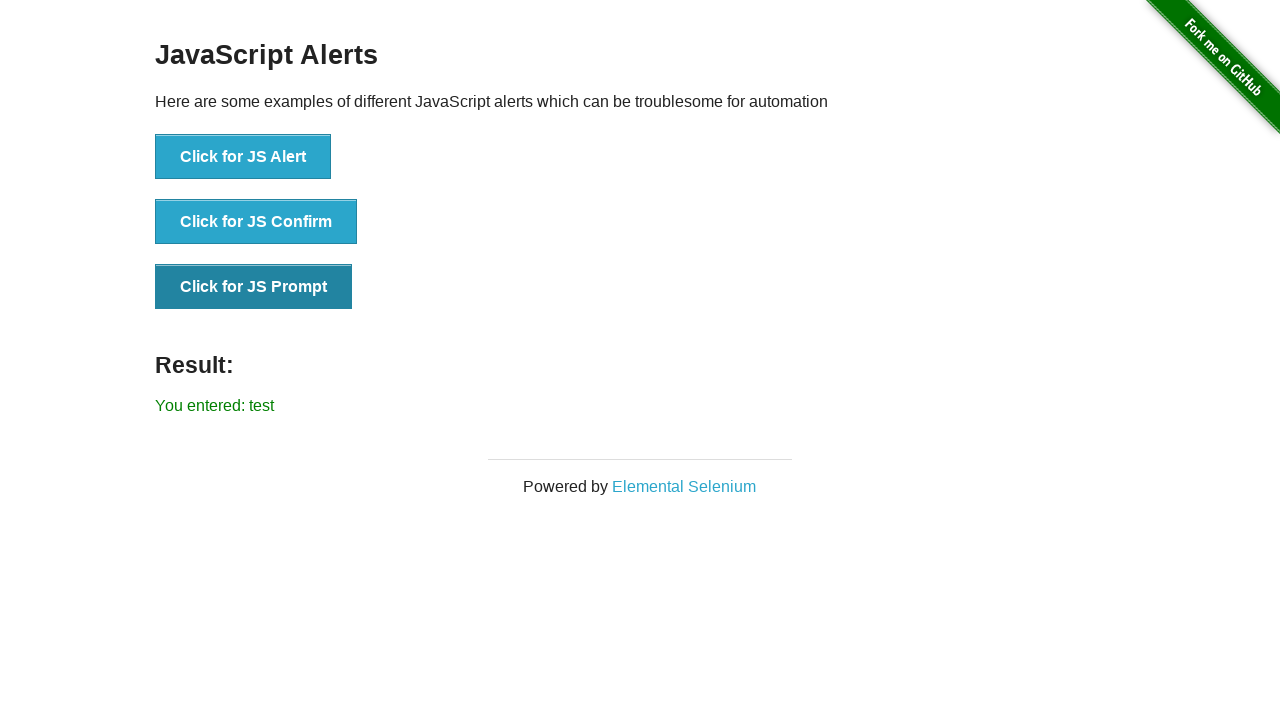

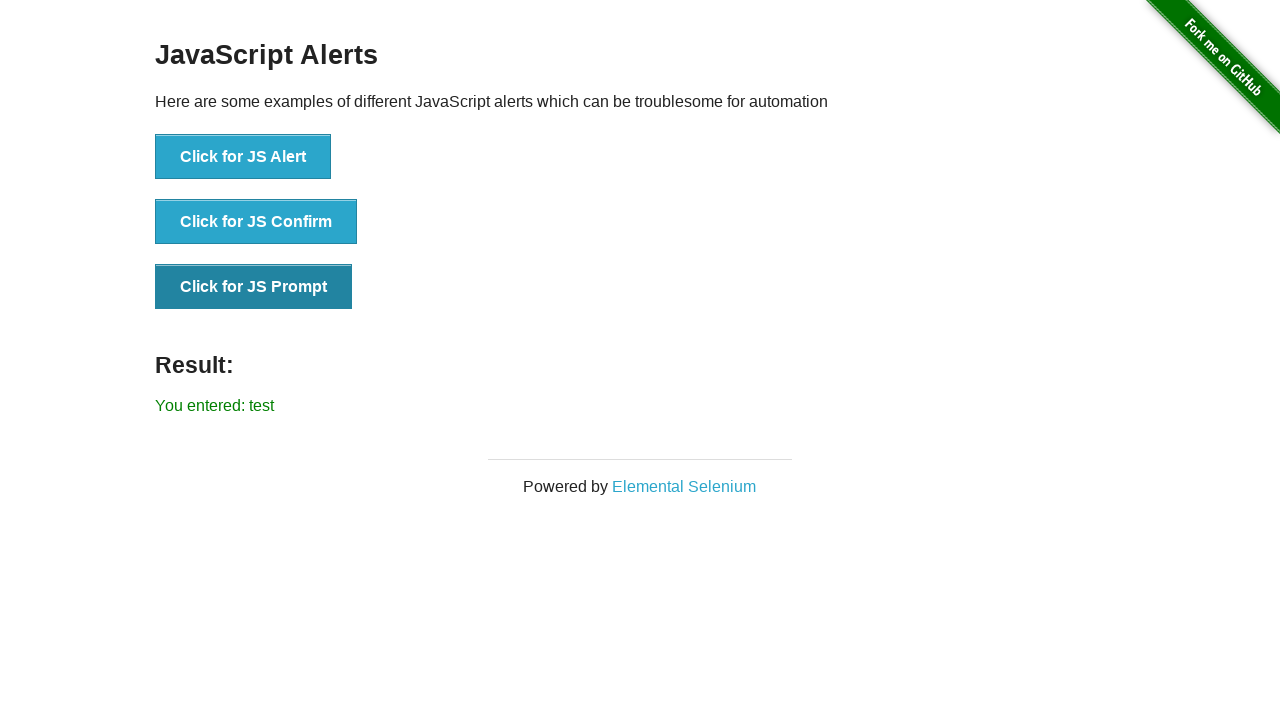